Tests dynamic element addition and removal by clicking buttons to add elements and then removing them

Starting URL: https://the-internet.herokuapp.com/add_remove_elements/

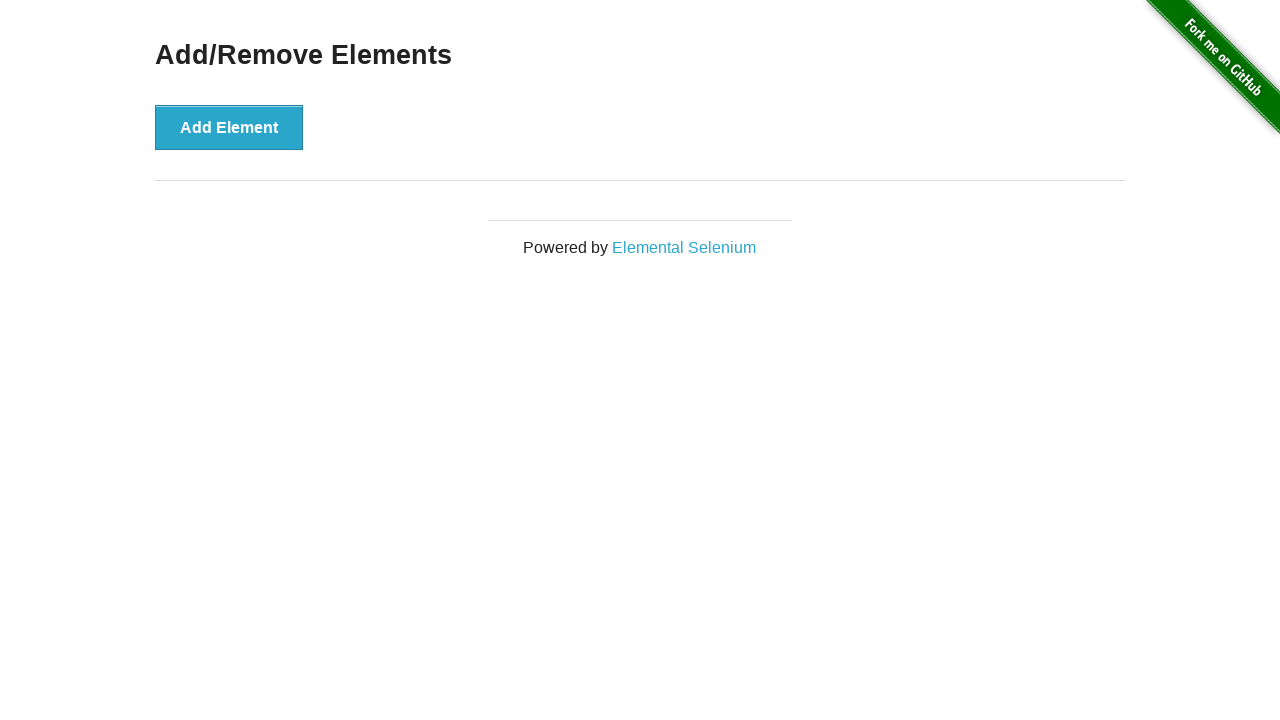

Clicked Add Element button (1st time) at (229, 127) on button[onclick='addElement()']
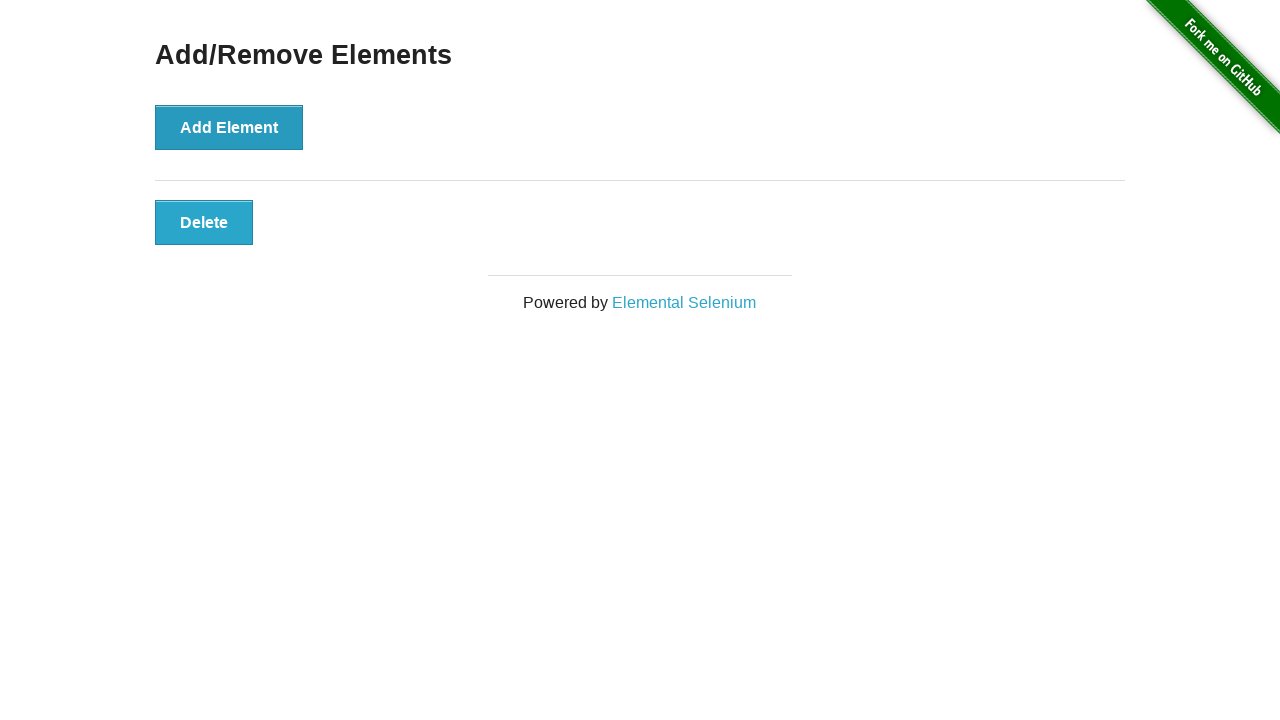

Clicked Add Element button (2nd time) at (229, 127) on button[onclick='addElement()']
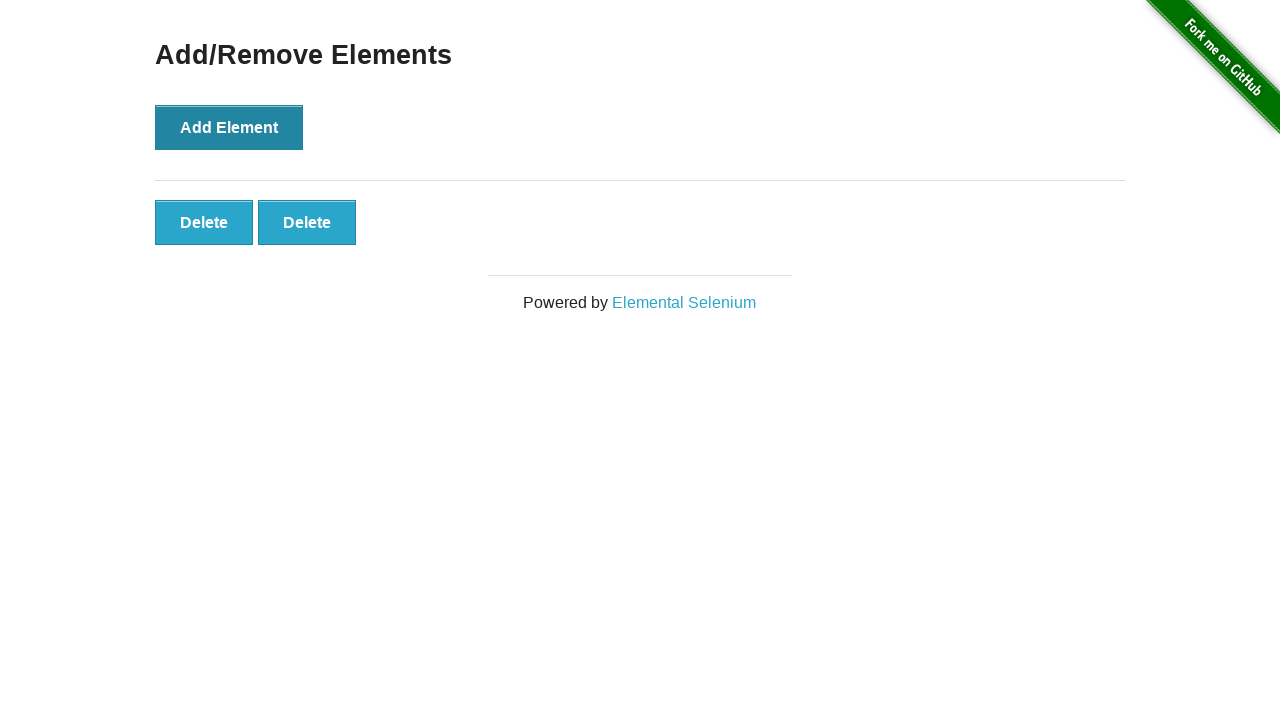

Clicked Add Element button (3rd time) at (229, 127) on button[onclick='addElement()']
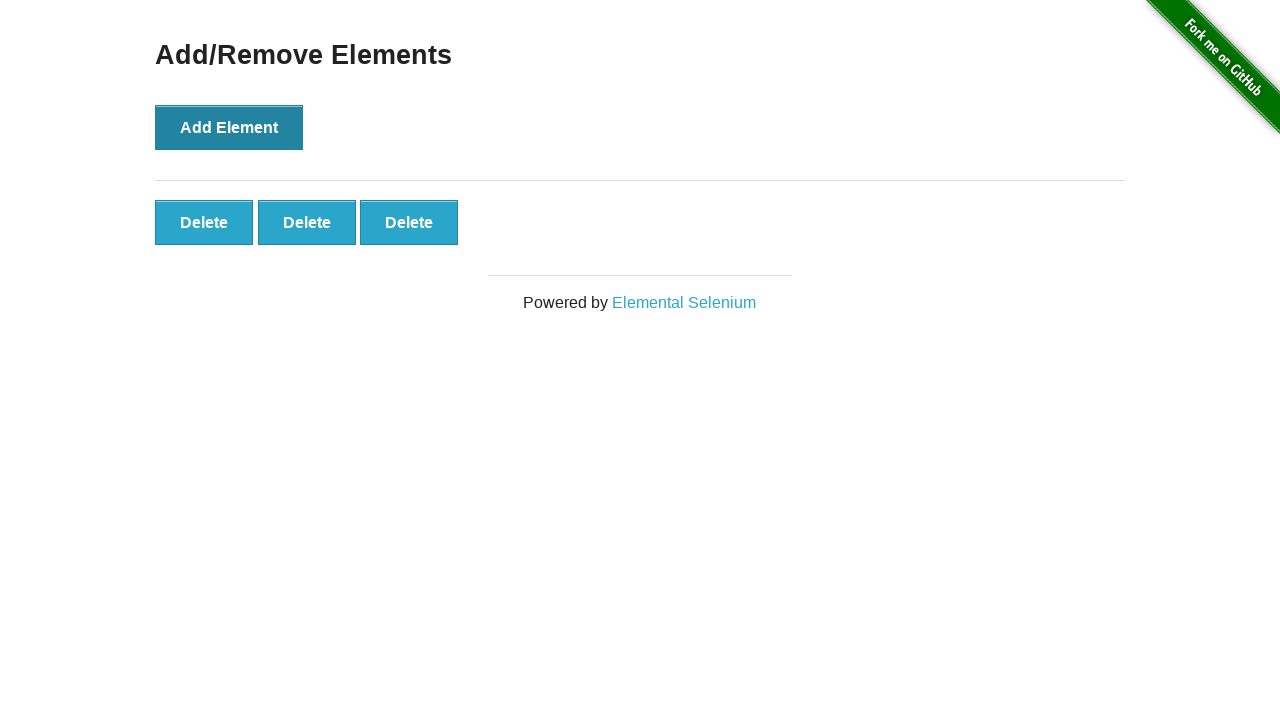

Verified dynamically added elements are visible
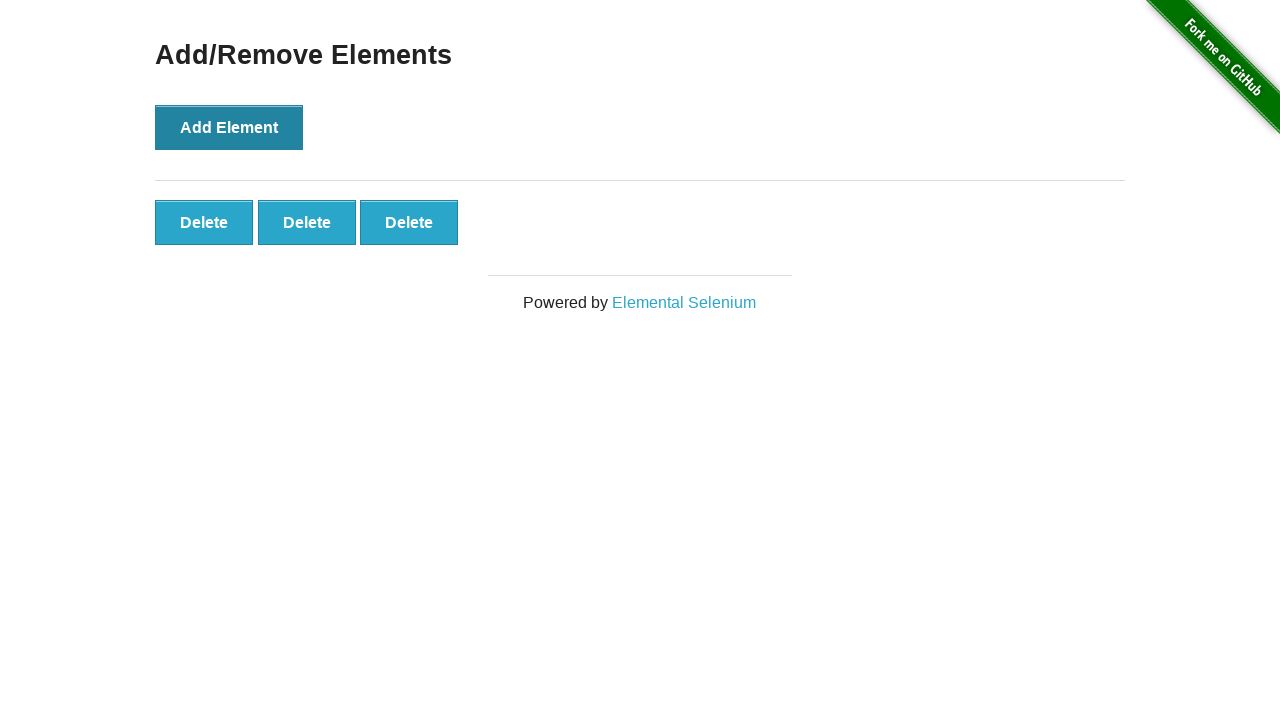

Clicked to remove first element at (204, 222) on button.added-manually
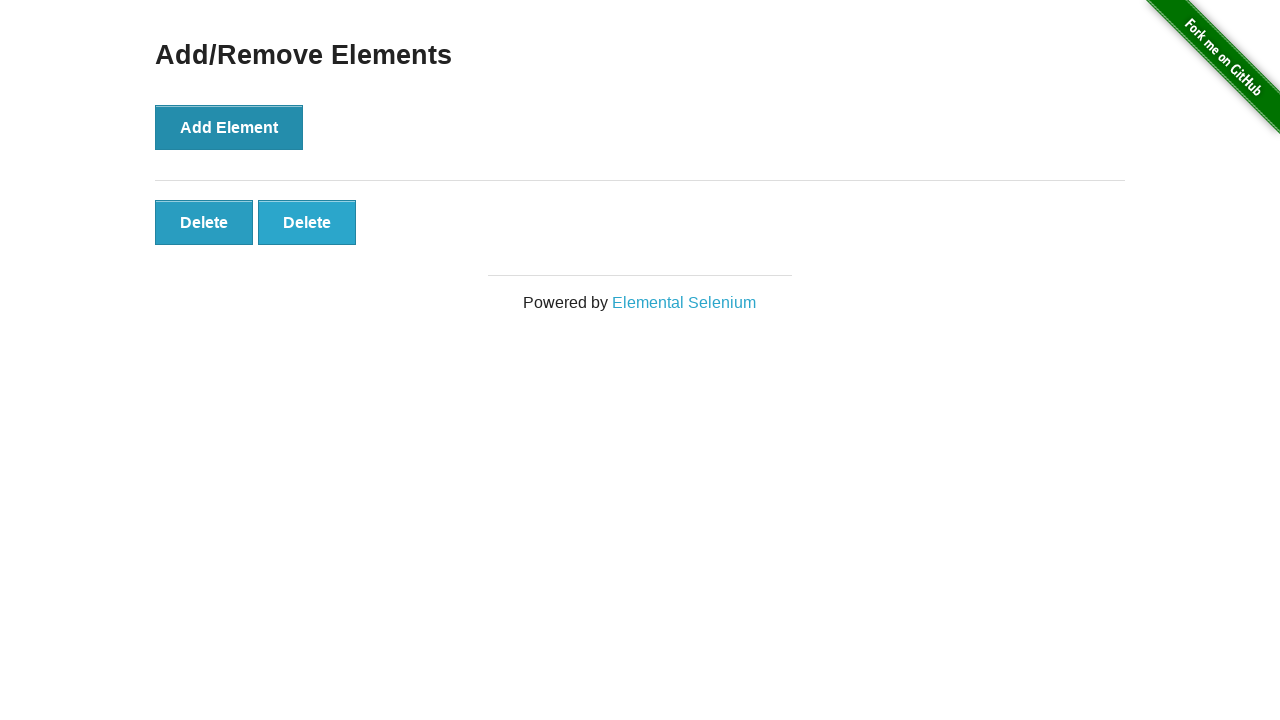

Clicked to remove second element at (204, 222) on button.added-manually
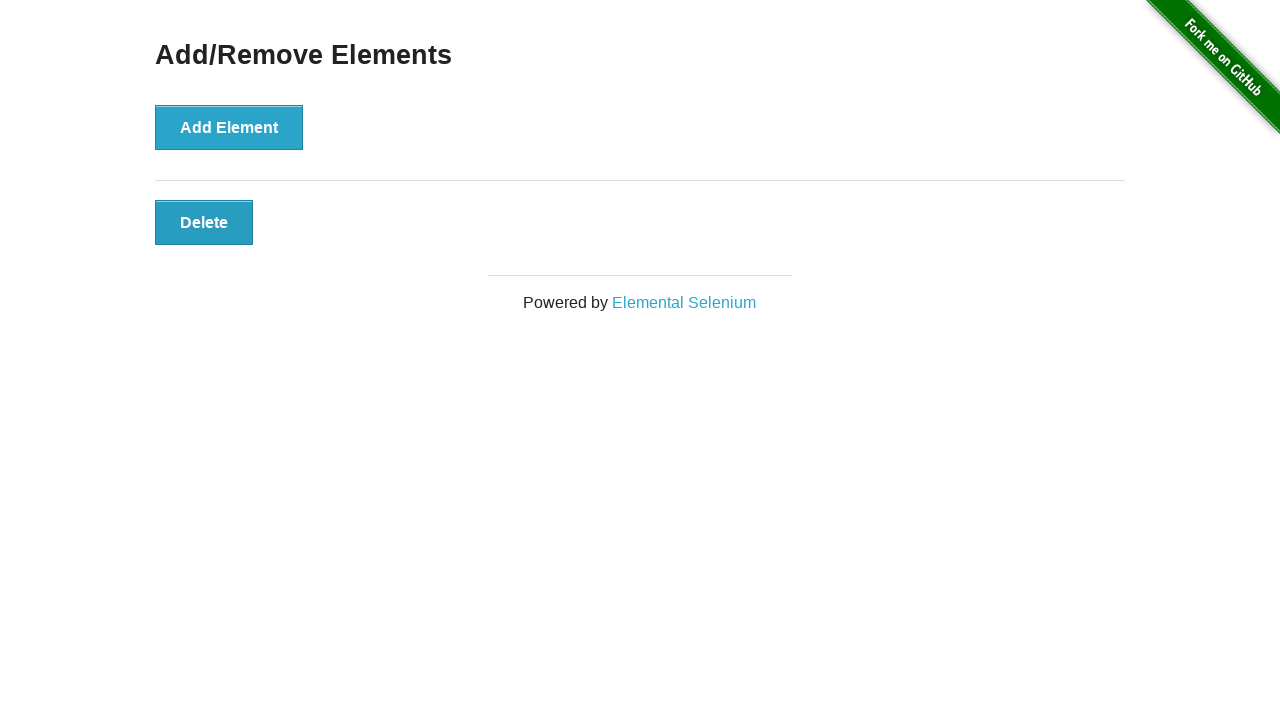

Clicked to remove third element at (204, 222) on button.added-manually
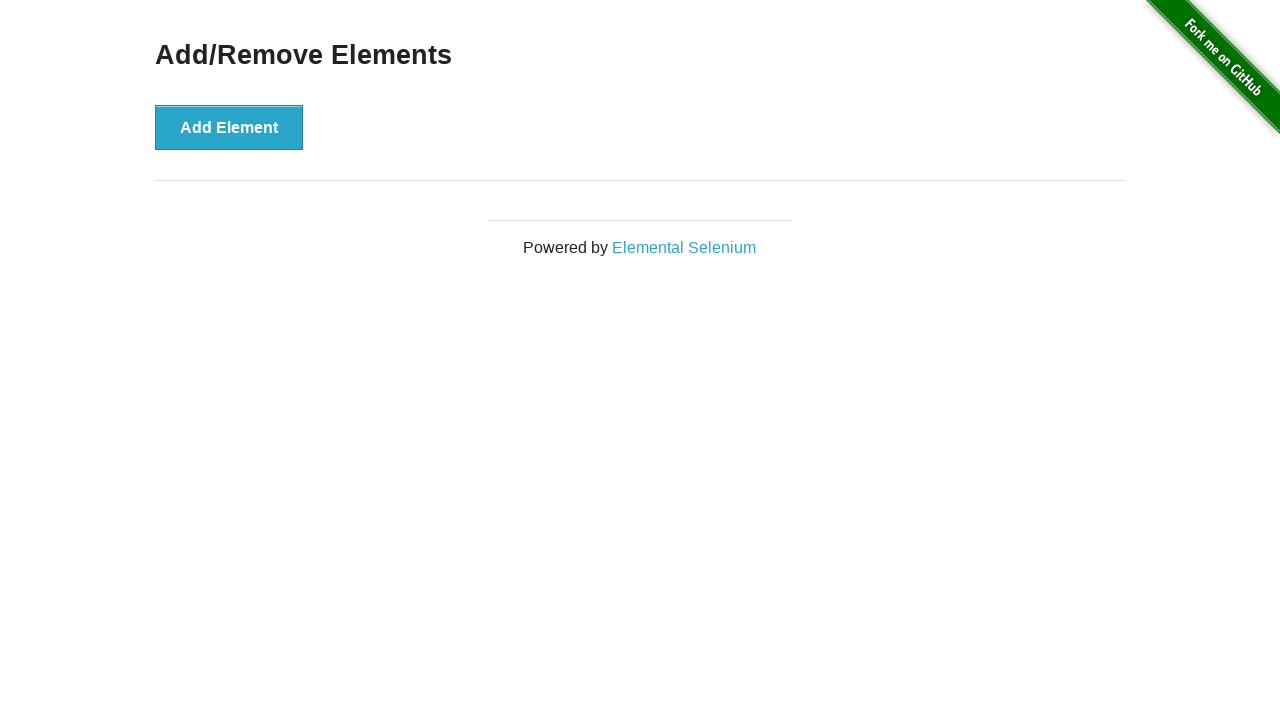

Verified all dynamically added elements have been removed
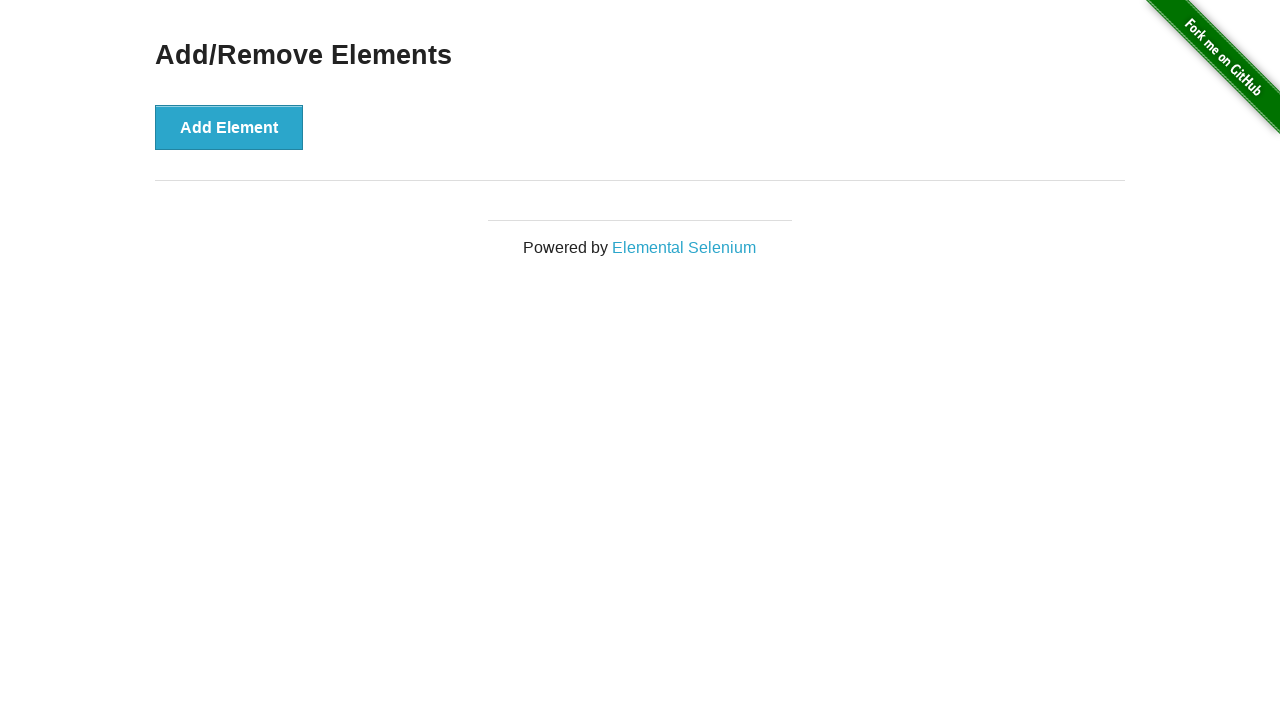

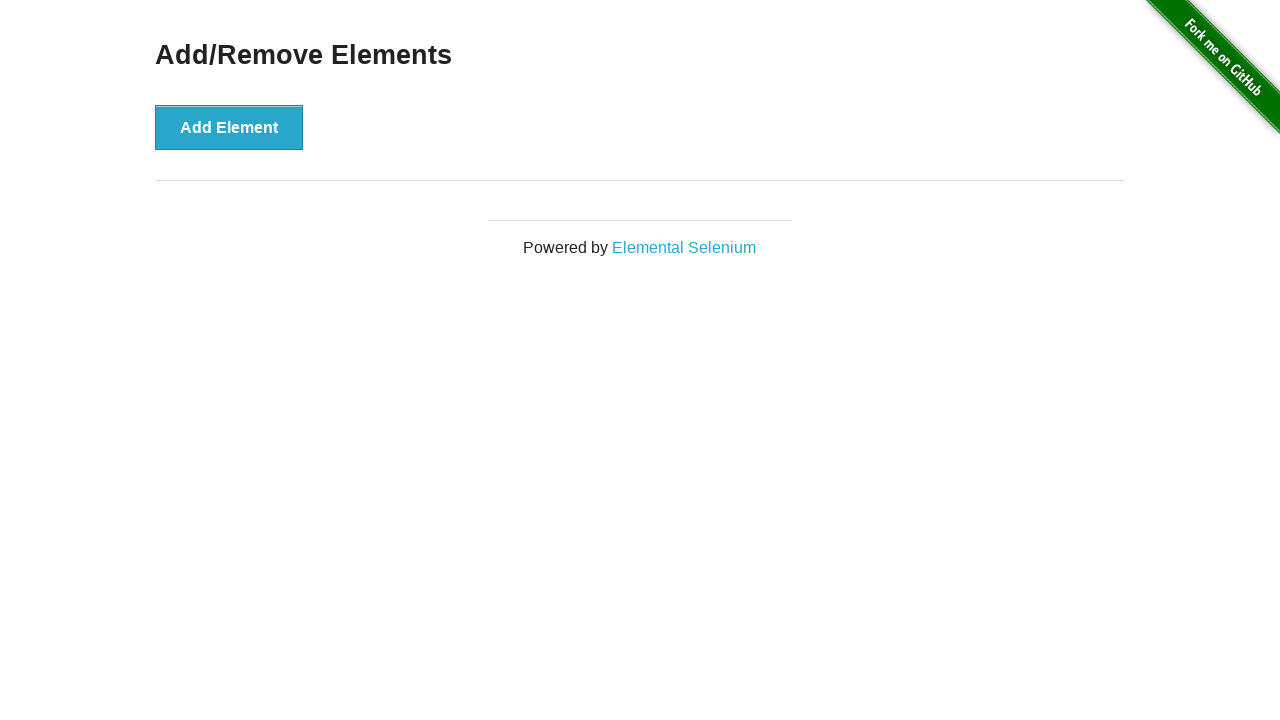